Tests JavaScript alert handling by triggering an alert popup and accepting it

Starting URL: https://the-internet.herokuapp.com/javascript_alerts

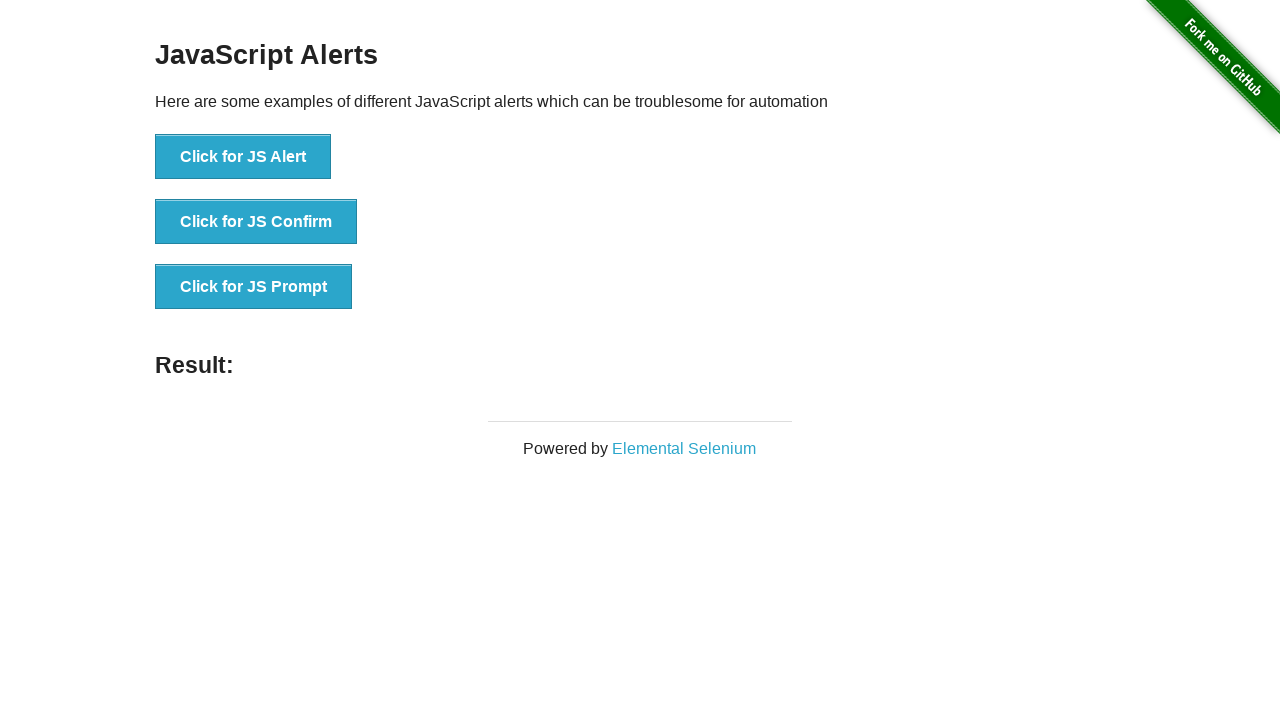

Clicked button to trigger JavaScript alert at (243, 157) on button[onclick='jsAlert()']
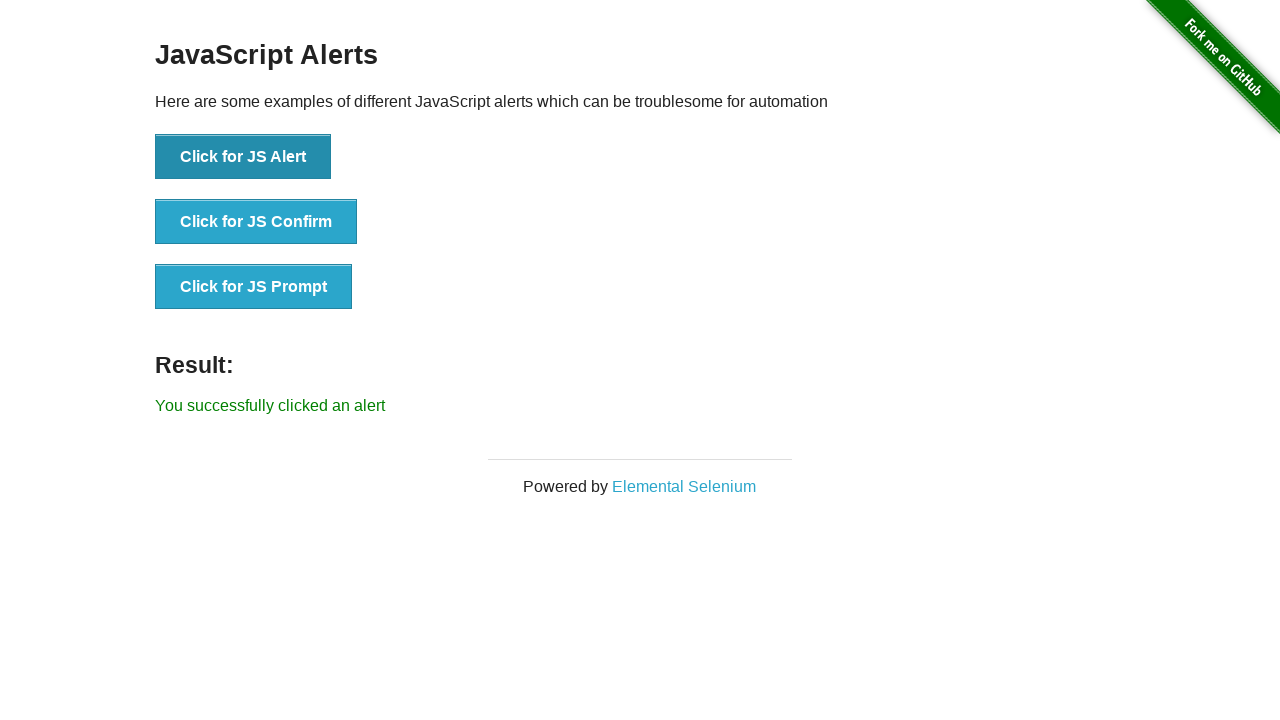

Set up dialog handler to accept alert
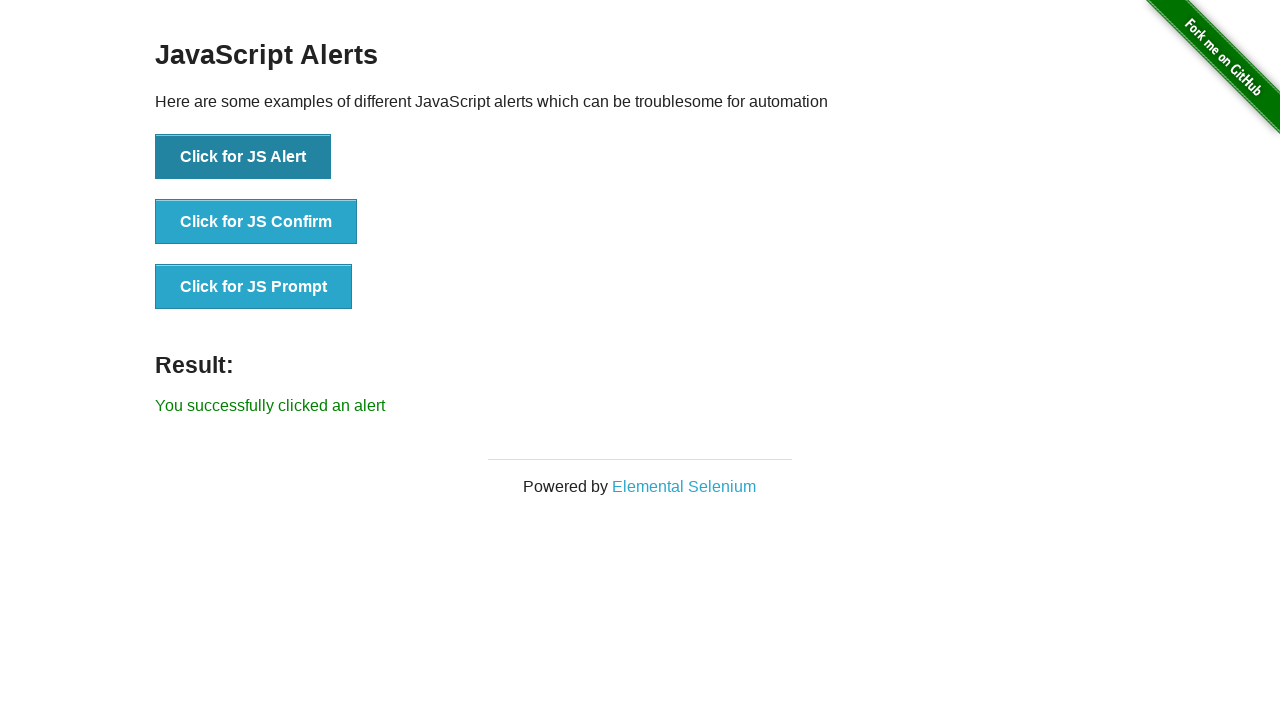

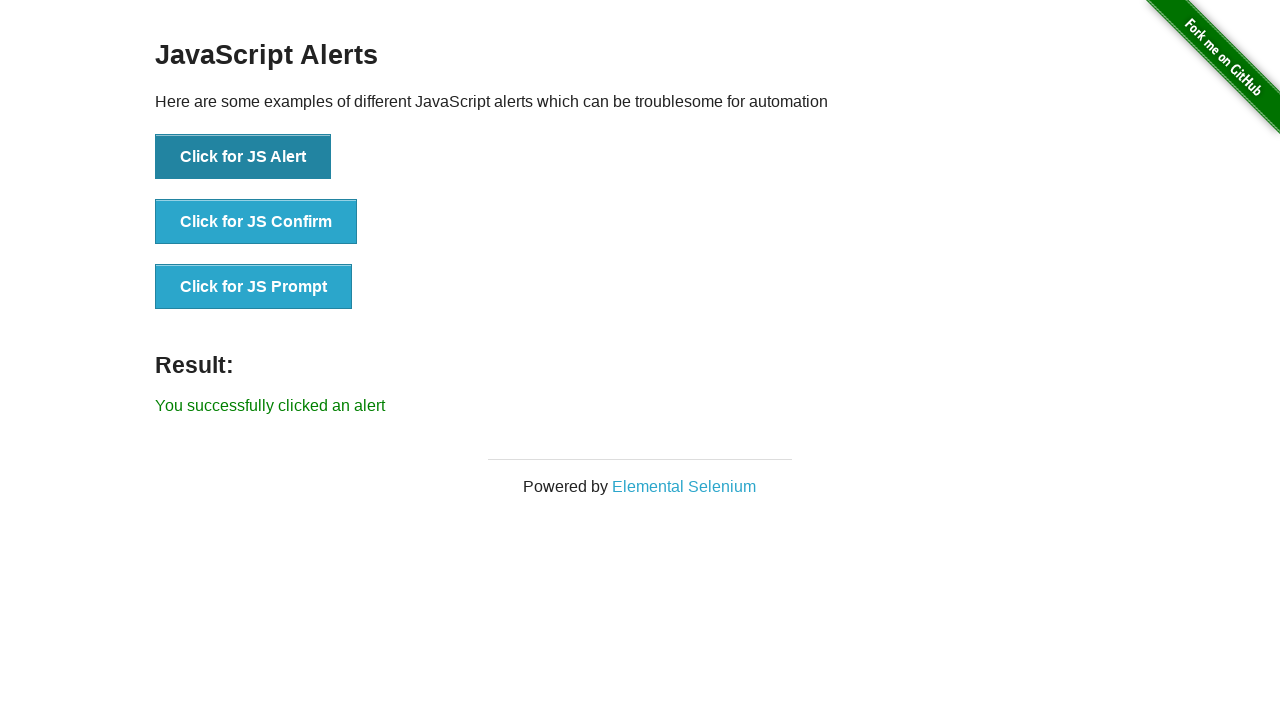